Tests sorting a text column (Email) in ascending order by clicking the column header and verifying the values are alphabetically sorted.

Starting URL: http://the-internet.herokuapp.com/tables

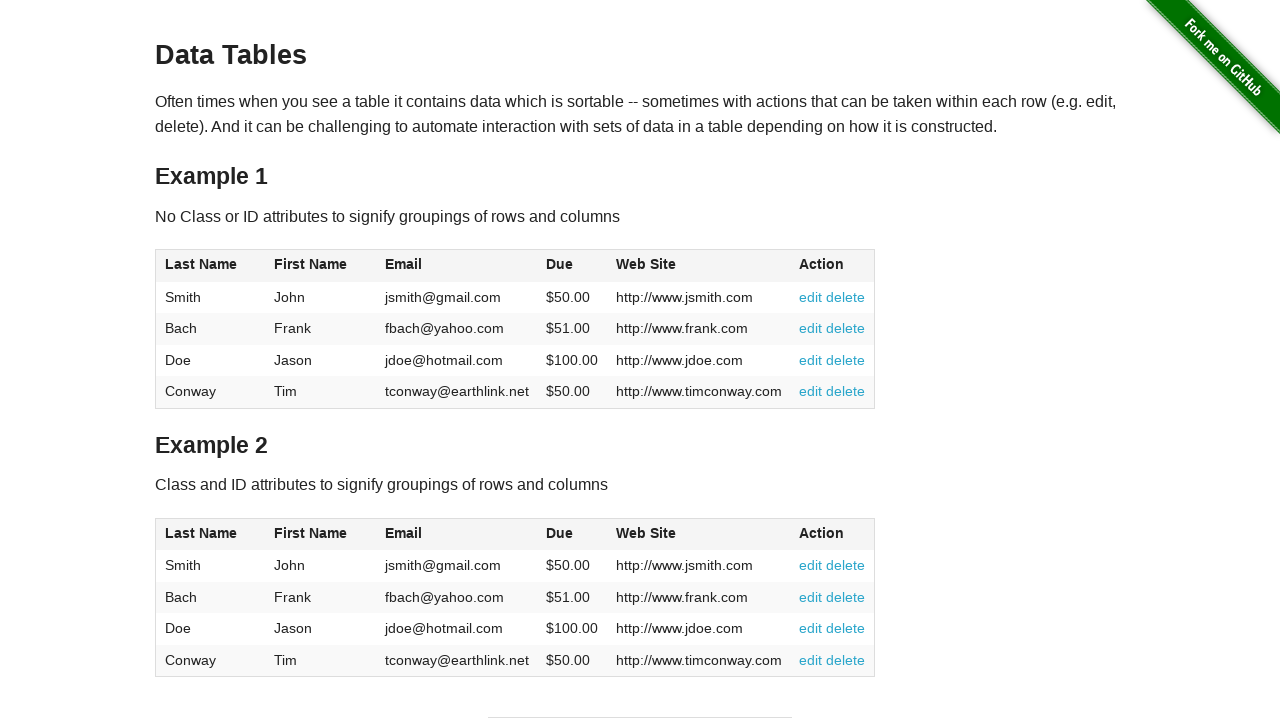

Clicked Email column header to sort in ascending order at (457, 266) on #table1 thead tr th:nth-of-type(3)
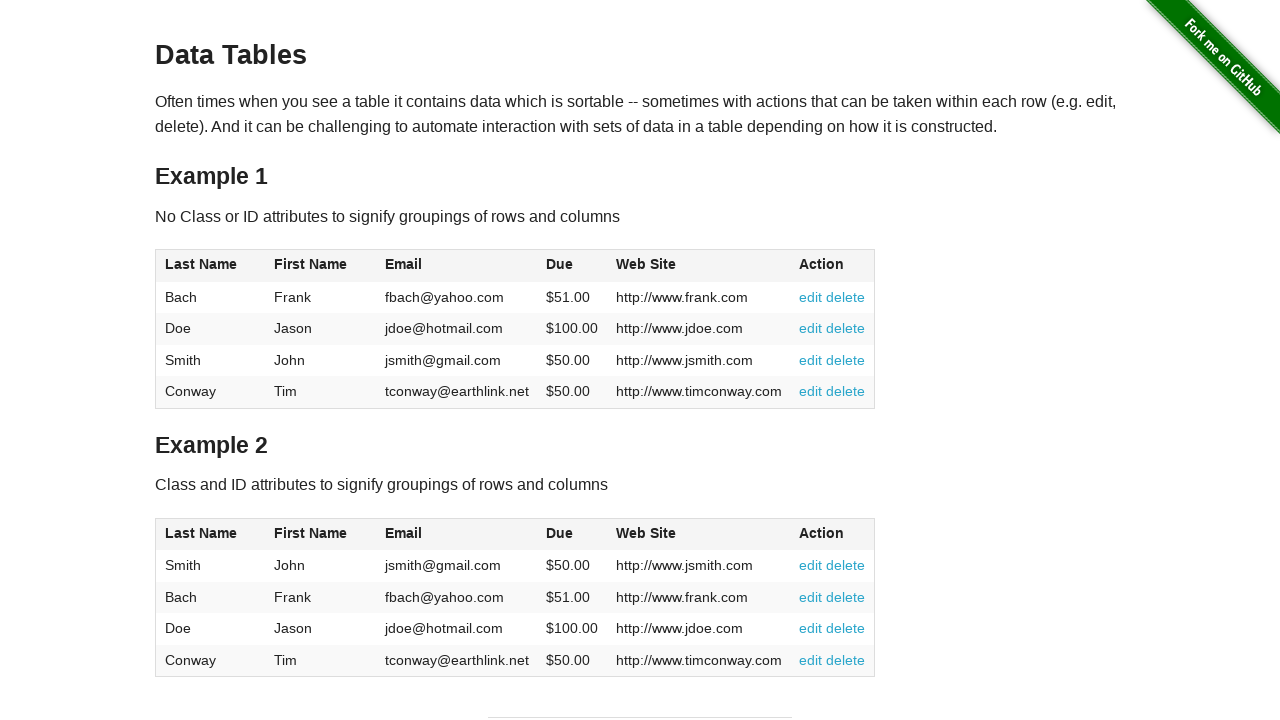

Email column data loaded and is ready
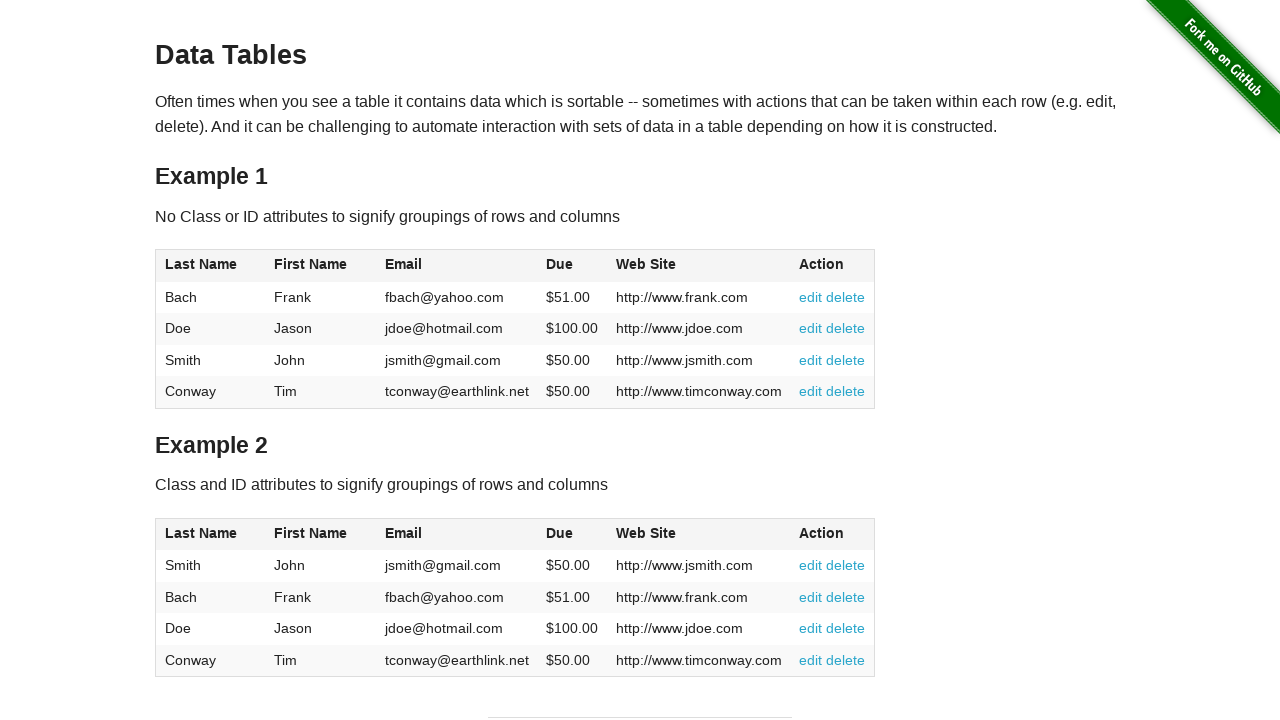

Retrieved all email elements from the table
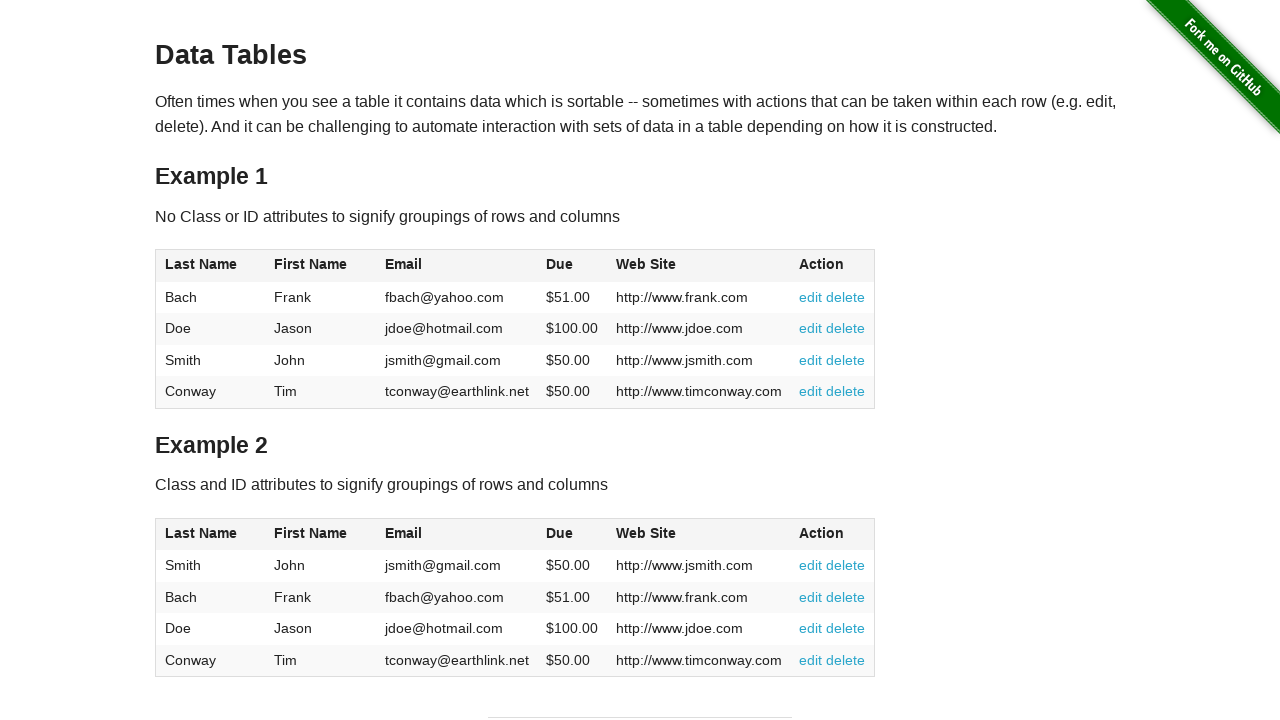

Extracted email text values from all email cells
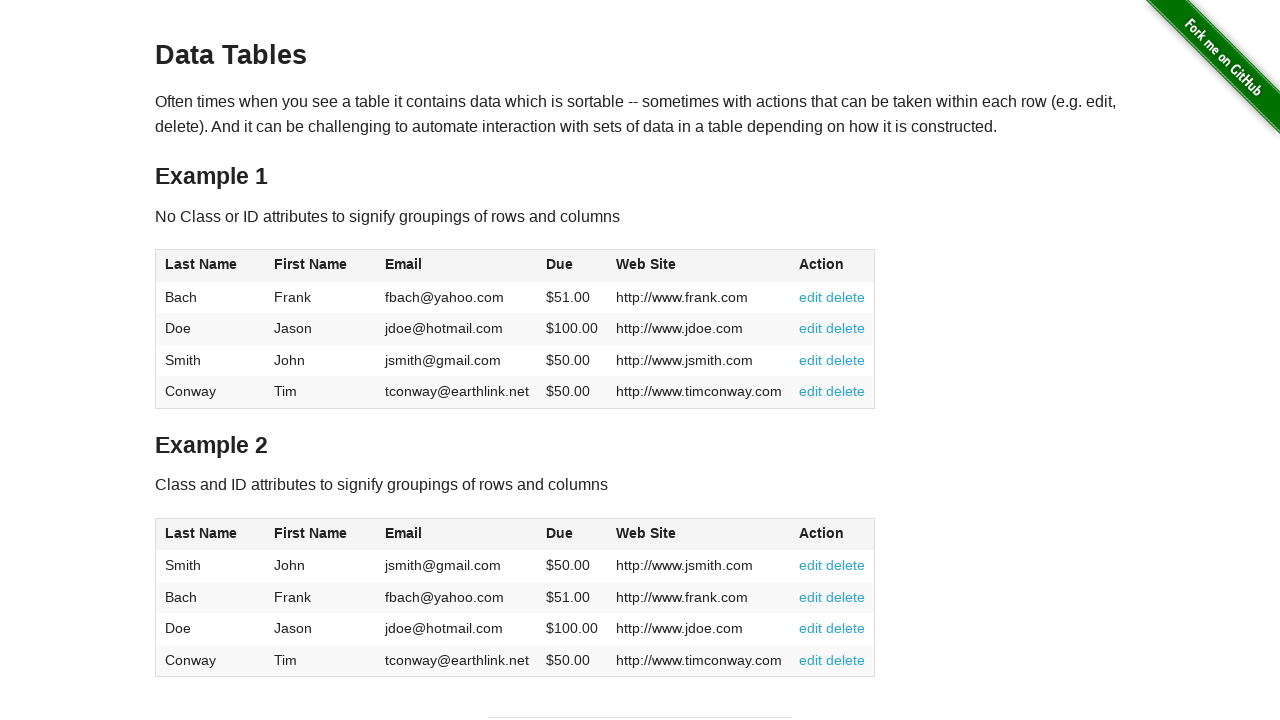

Verified that email column is sorted in ascending alphabetical order
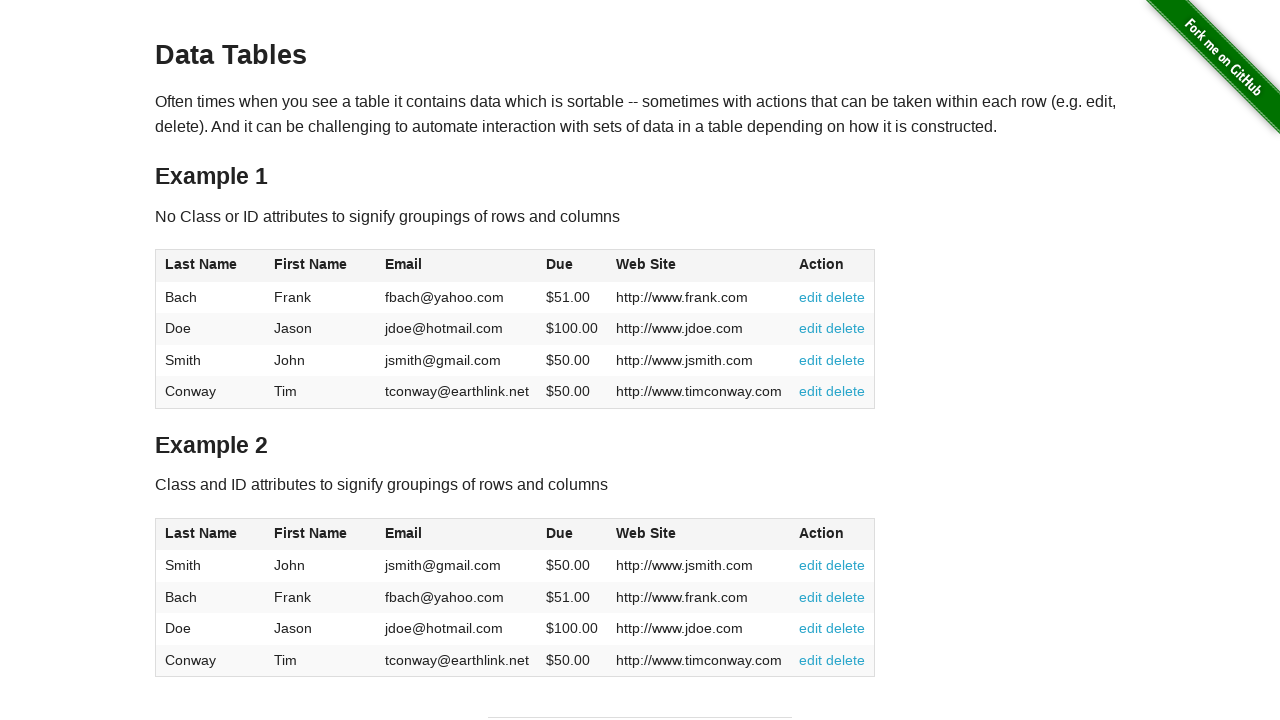

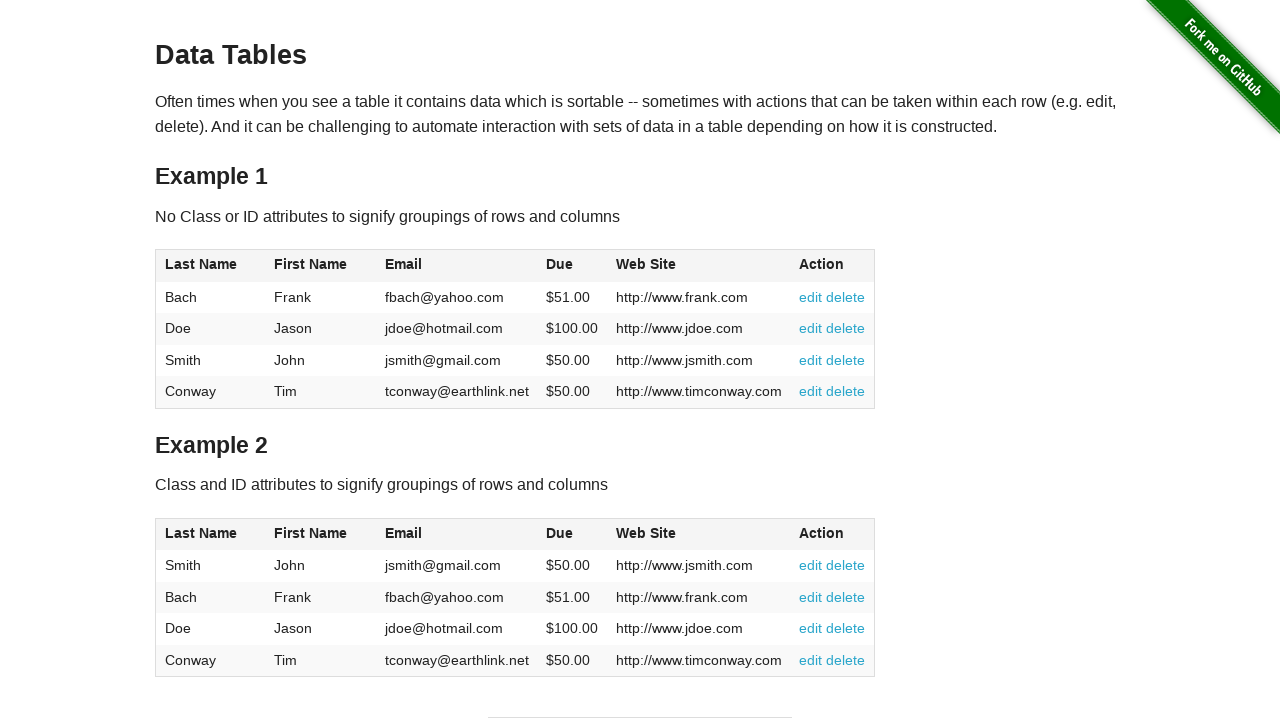